Tests filling out the text box form with name, email, current address, and permanent address, then submitting and verifying the output displays the entered values

Starting URL: https://demoqa.com/

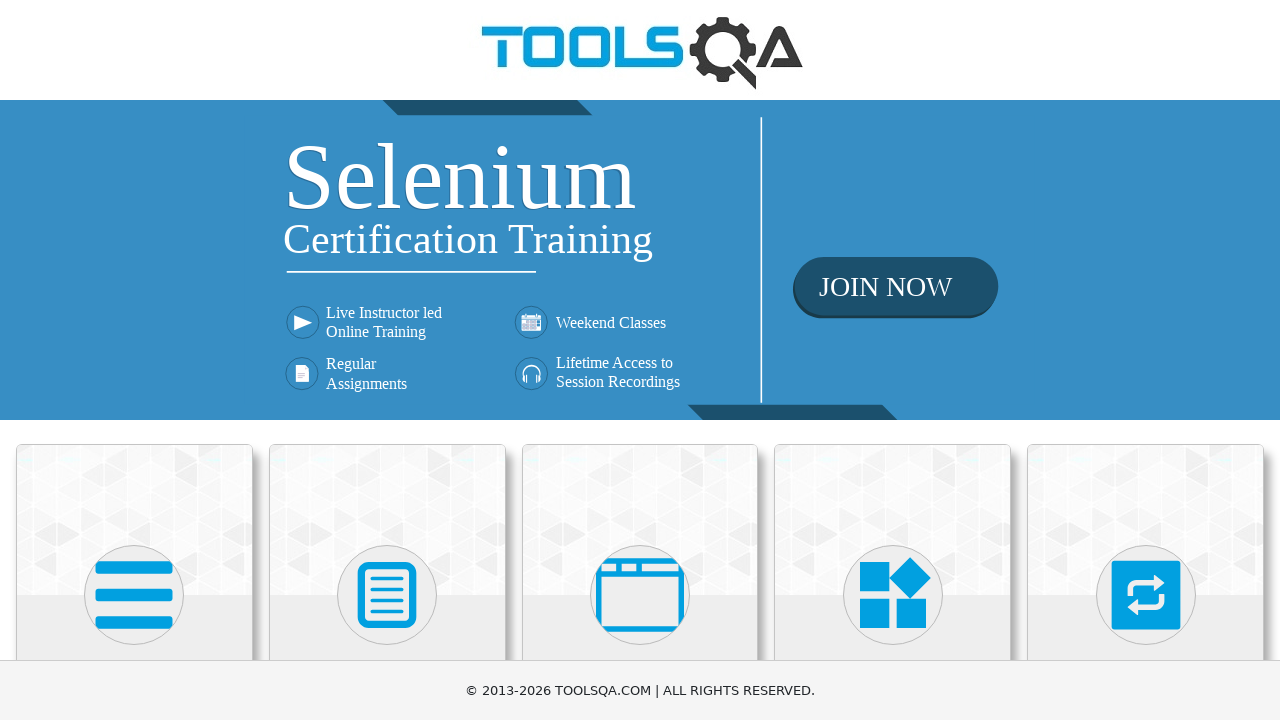

Clicked on Elements card on the main page at (134, 360) on text=Elements
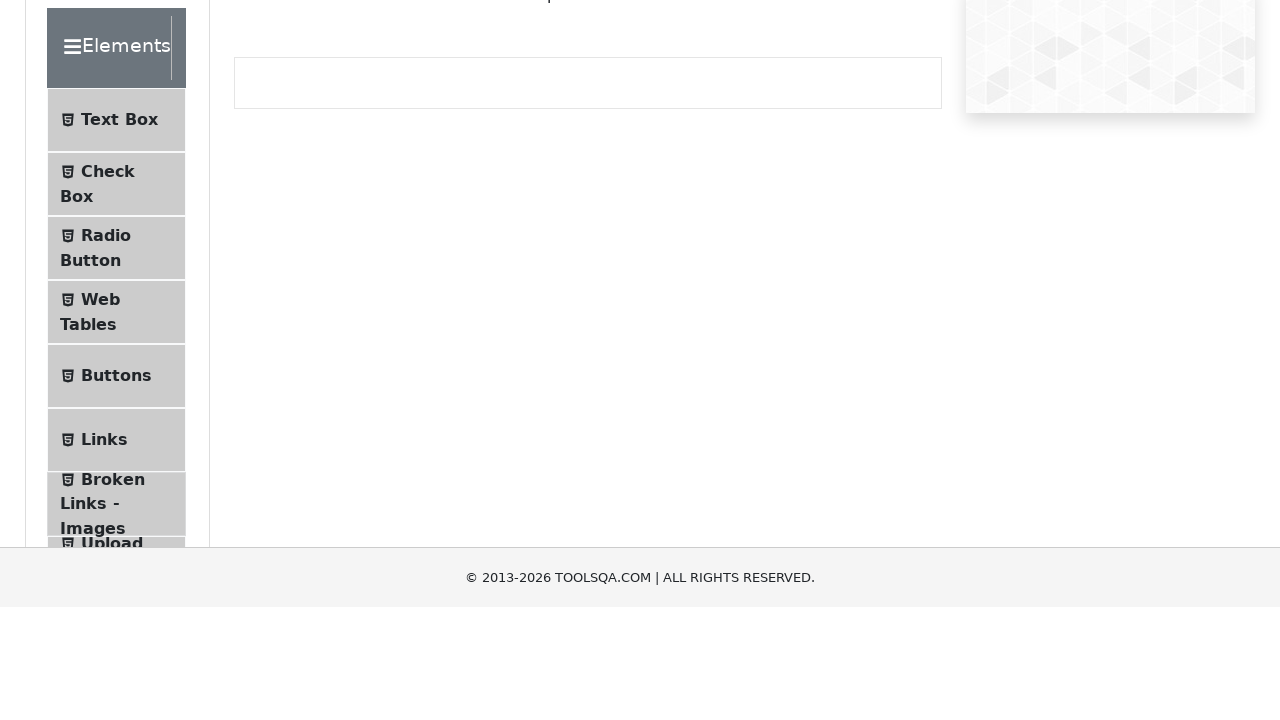

Clicked on Text Box menu item at (119, 261) on text=Text Box
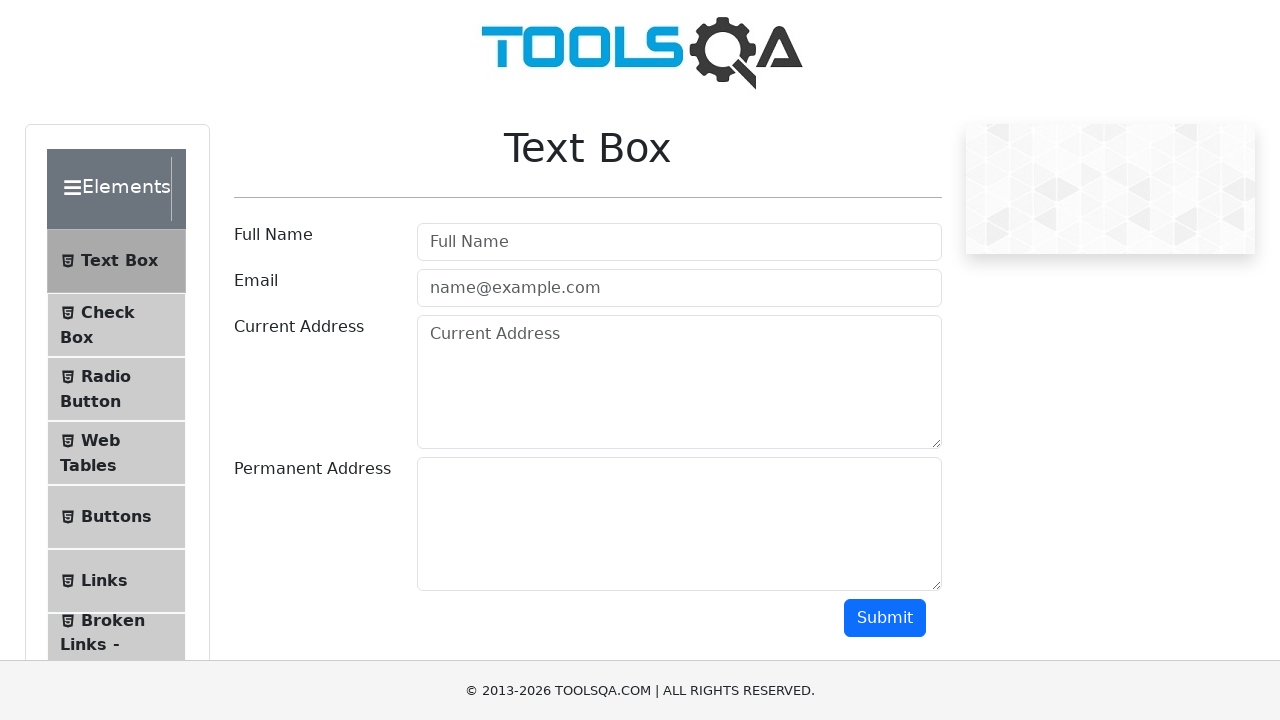

Filled in full name field with 'Constantin' on #userName
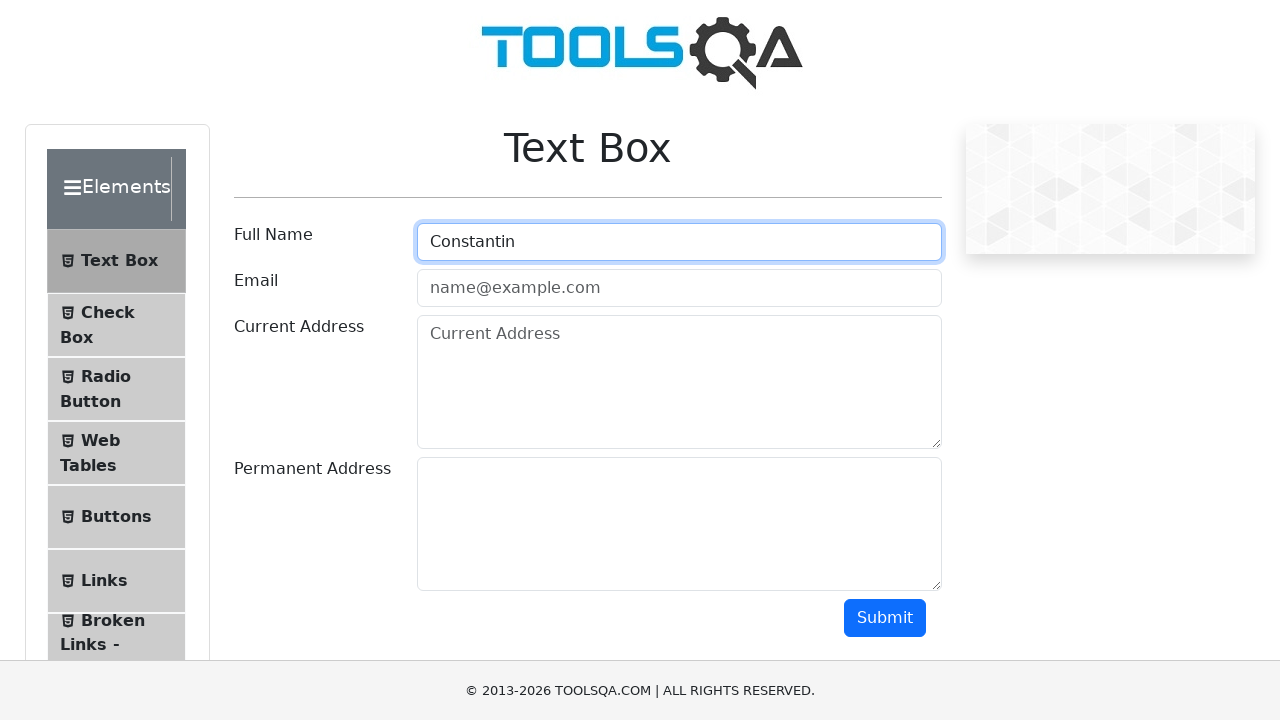

Filled in email field with 'user@gmail.com' on #userEmail
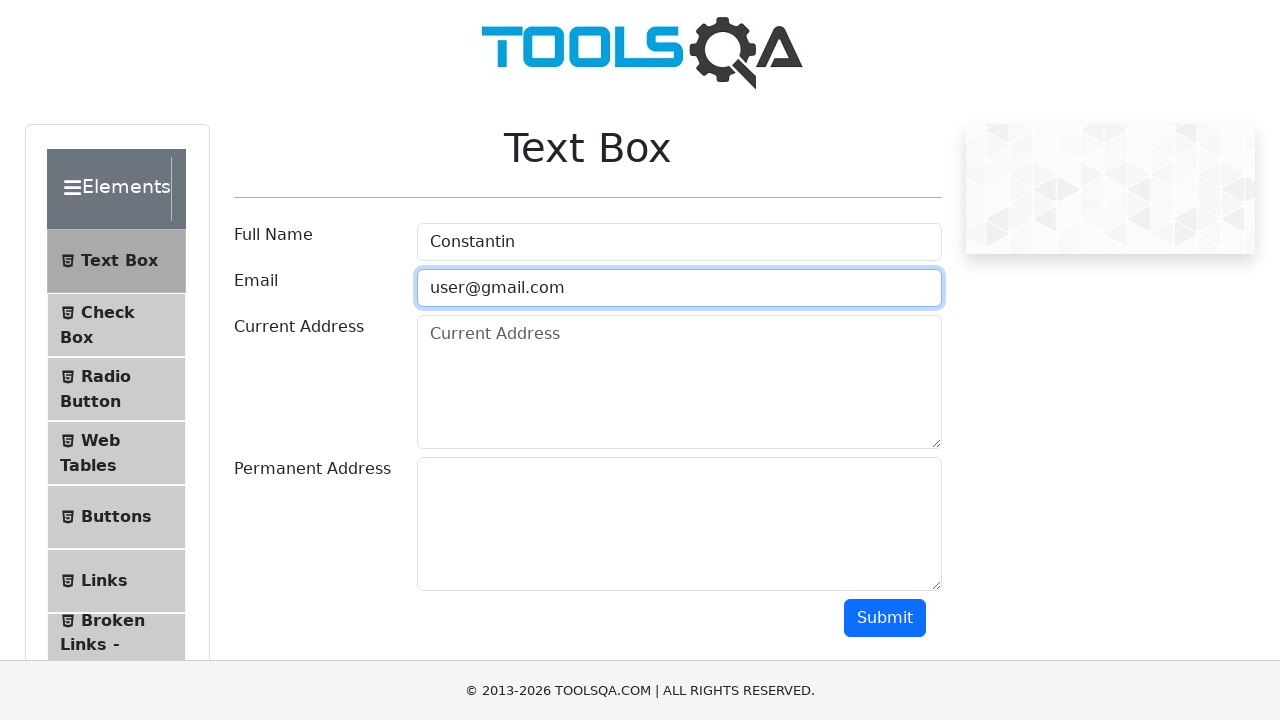

Filled in current address field with 'adr1' on #currentAddress
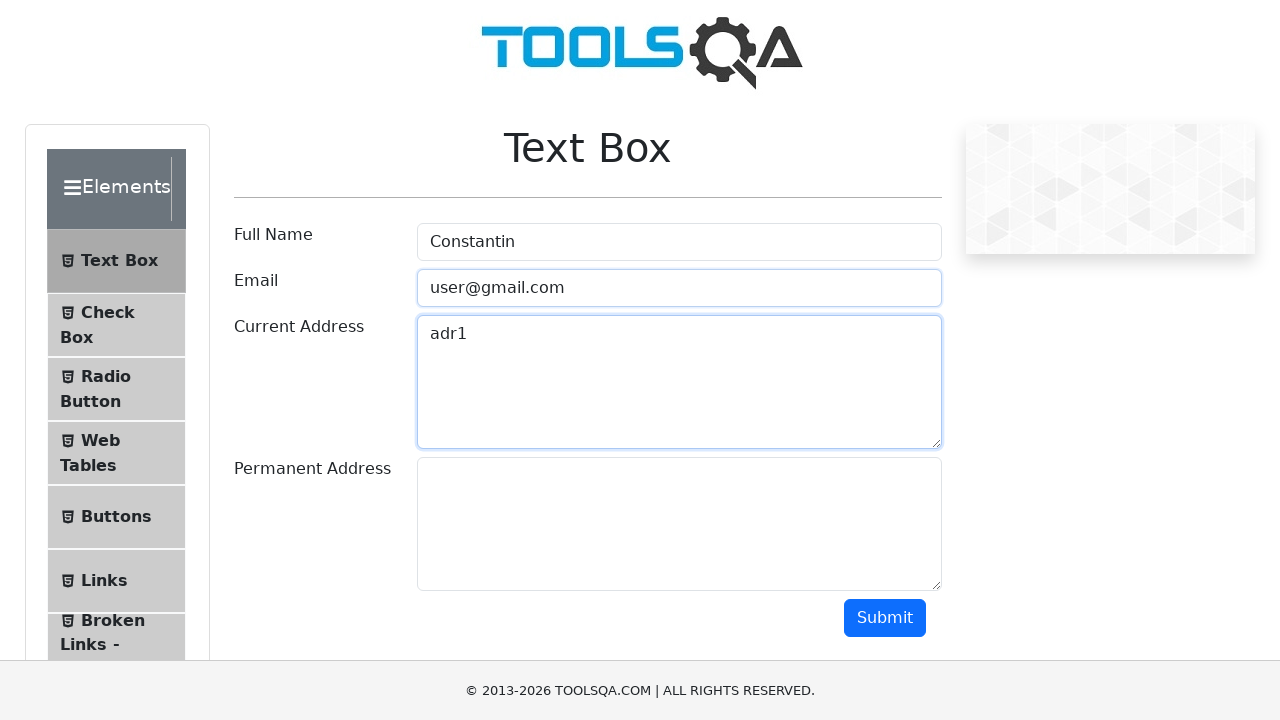

Filled in permanent address field with 'permaddr1' on #permanentAddress
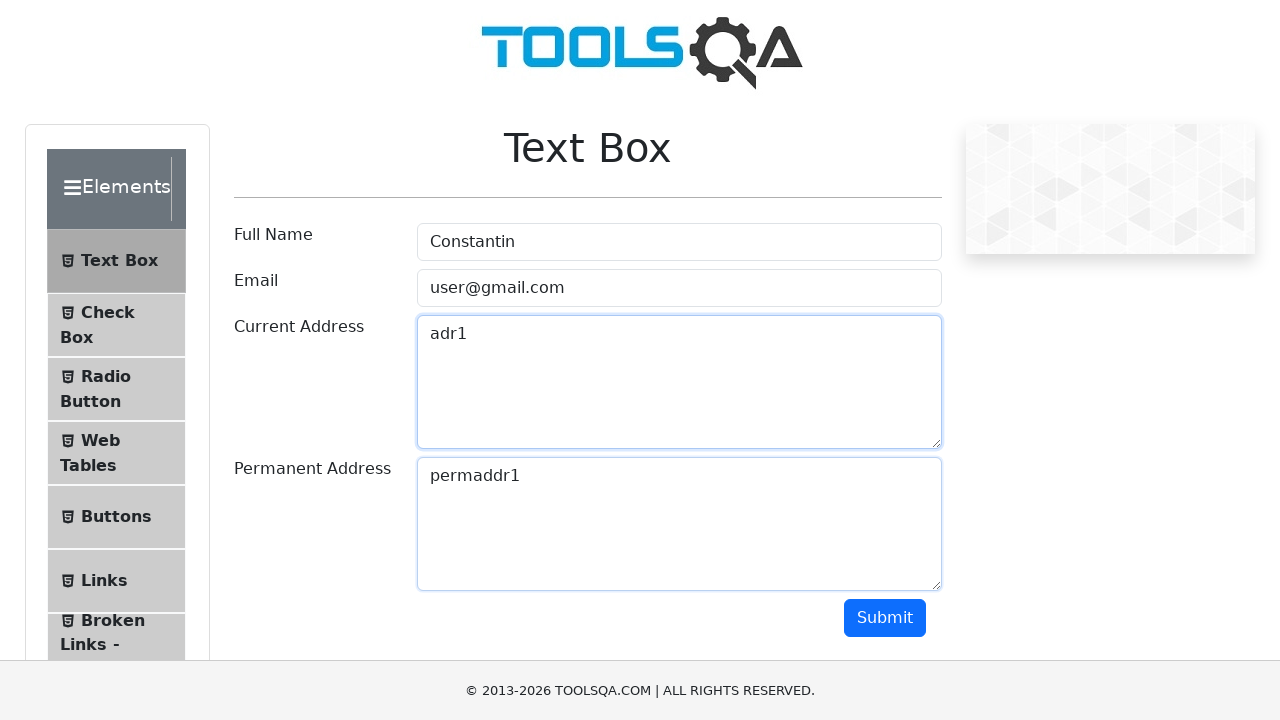

Clicked submit button to submit the form at (885, 618) on #submit
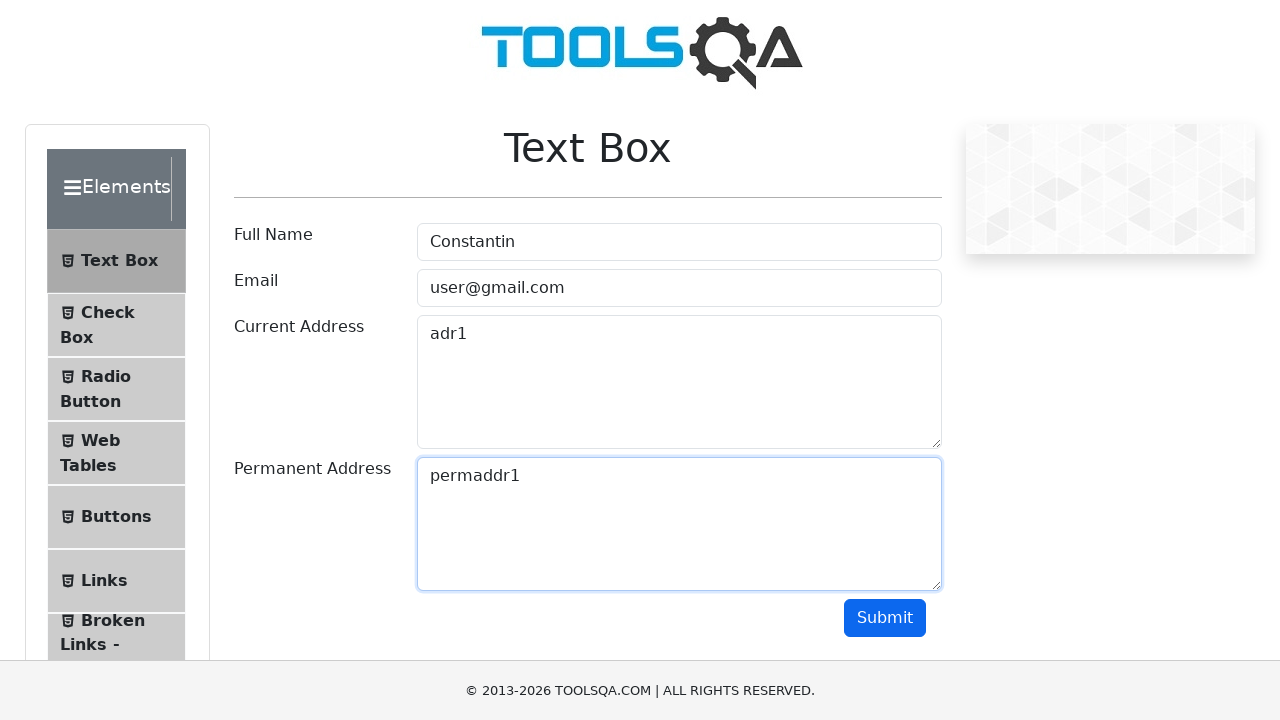

Waited for results output section to appear
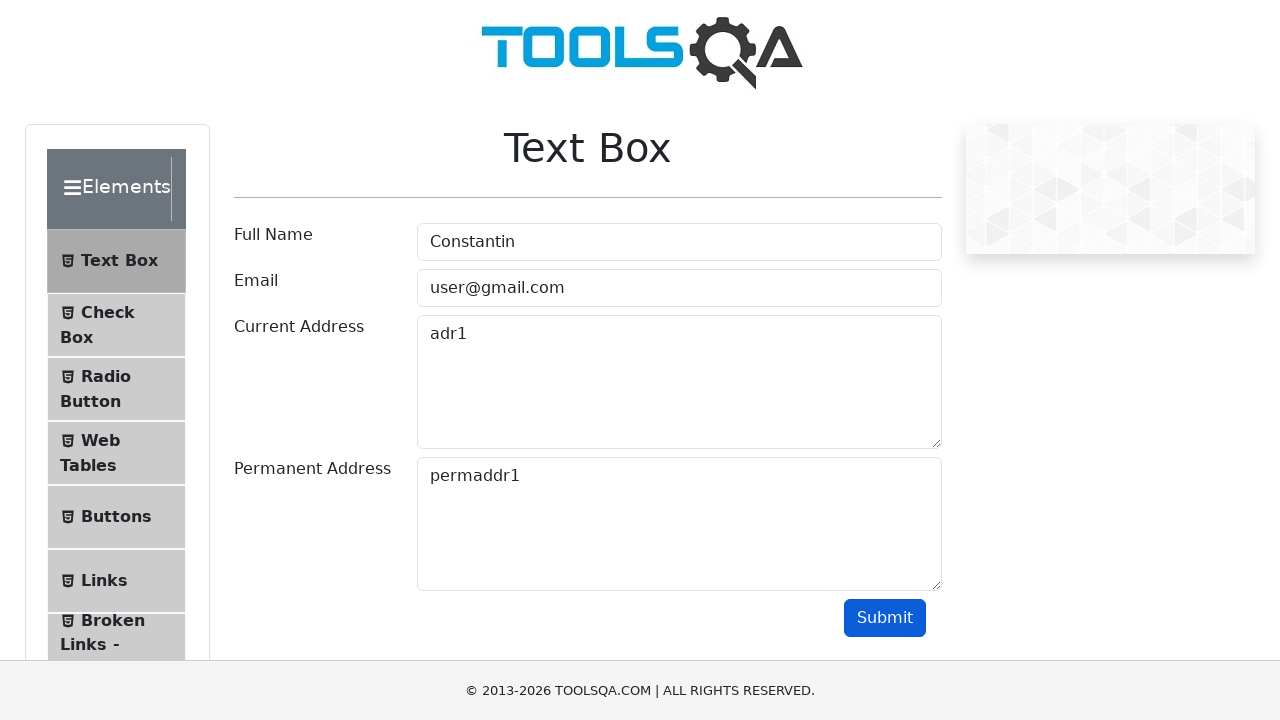

Extracted name from results output
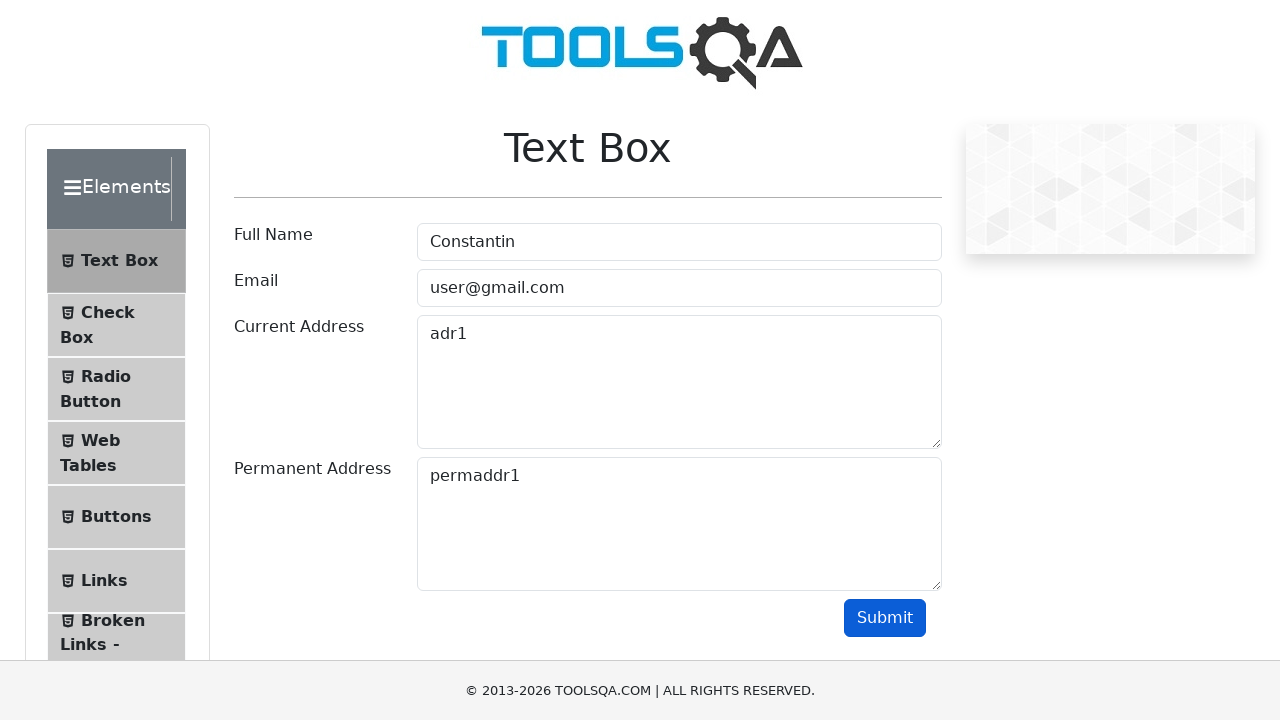

Extracted email from results output
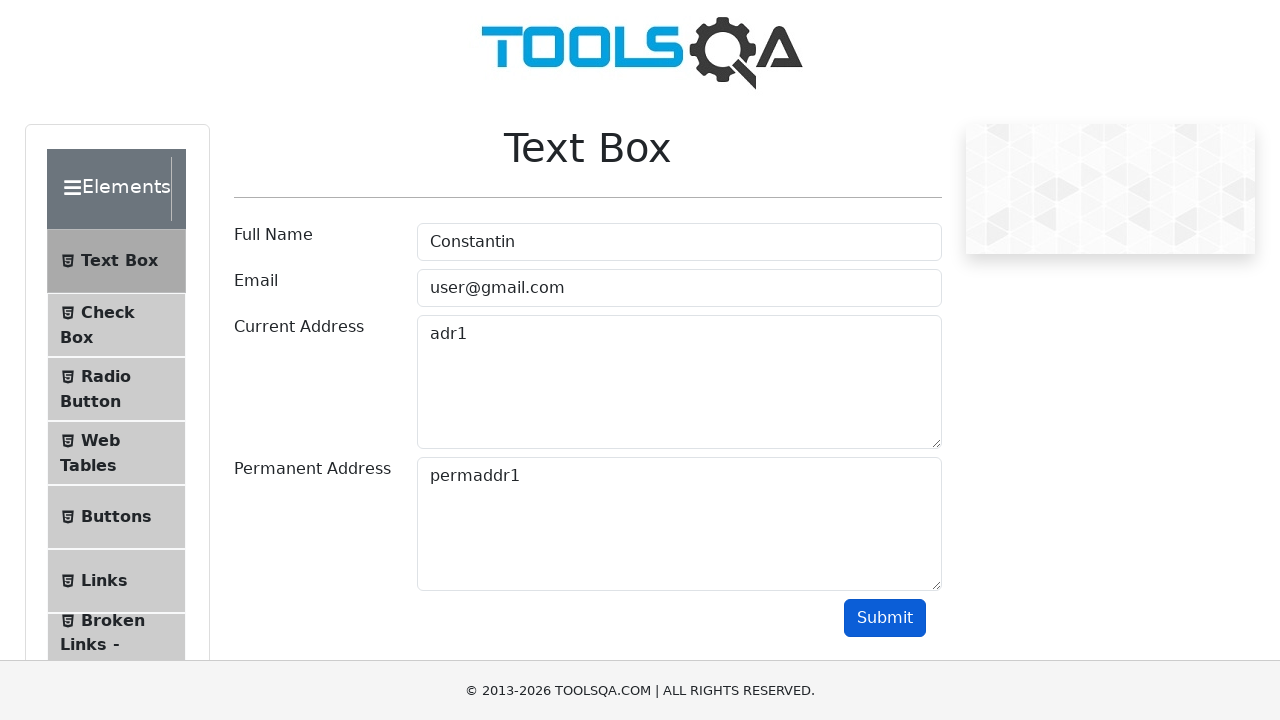

Extracted current address from results output
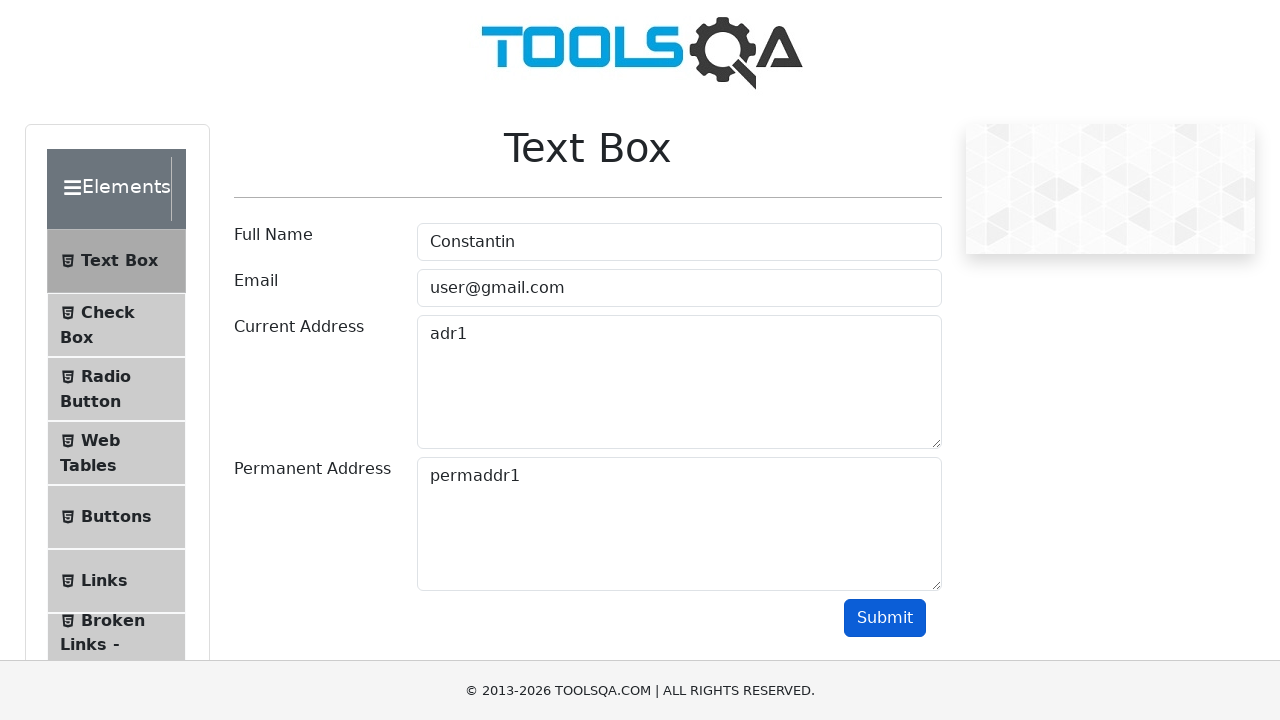

Extracted permanent address from results output
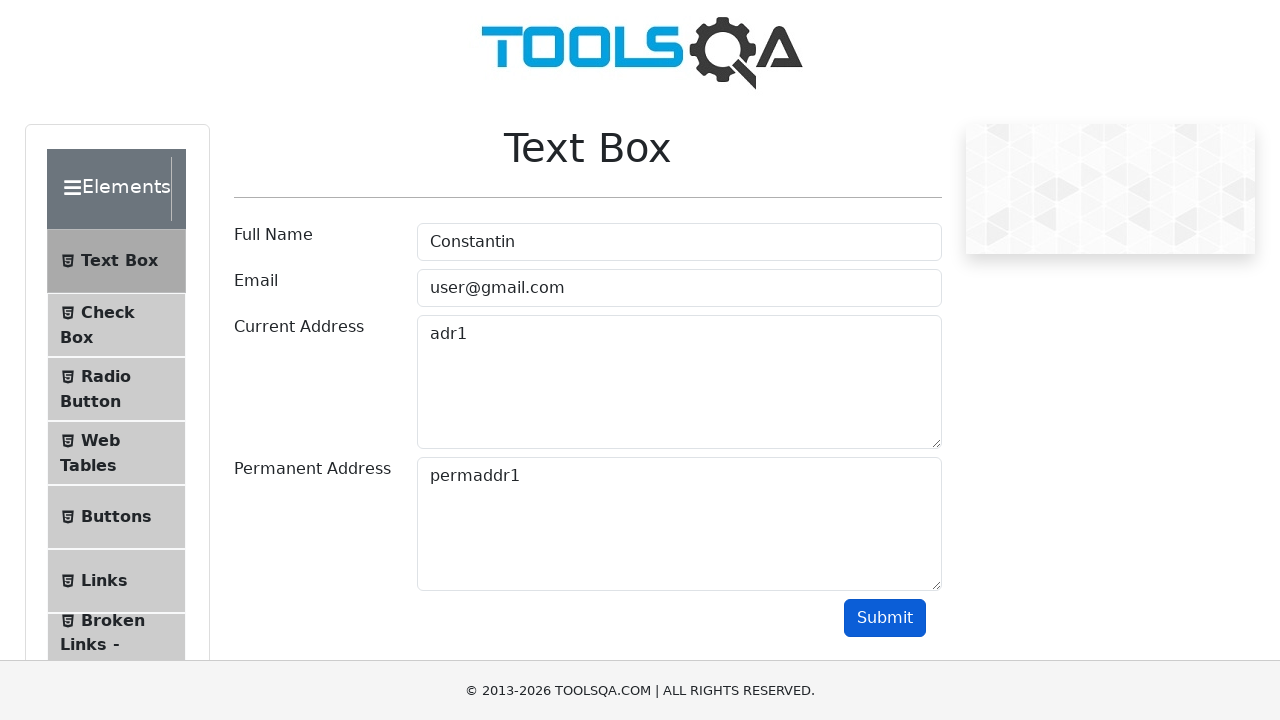

Verified that entered full name 'Constantin' appears in results
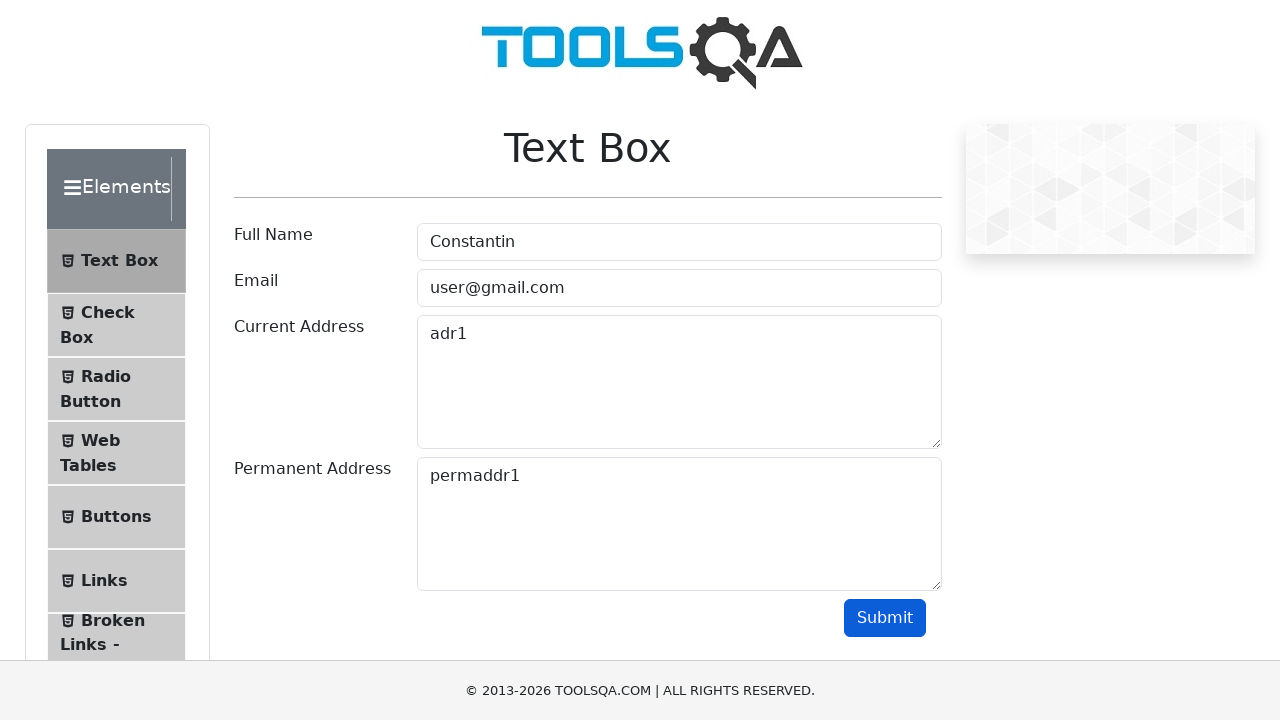

Verified that entered email 'user@gmail.com' appears in results
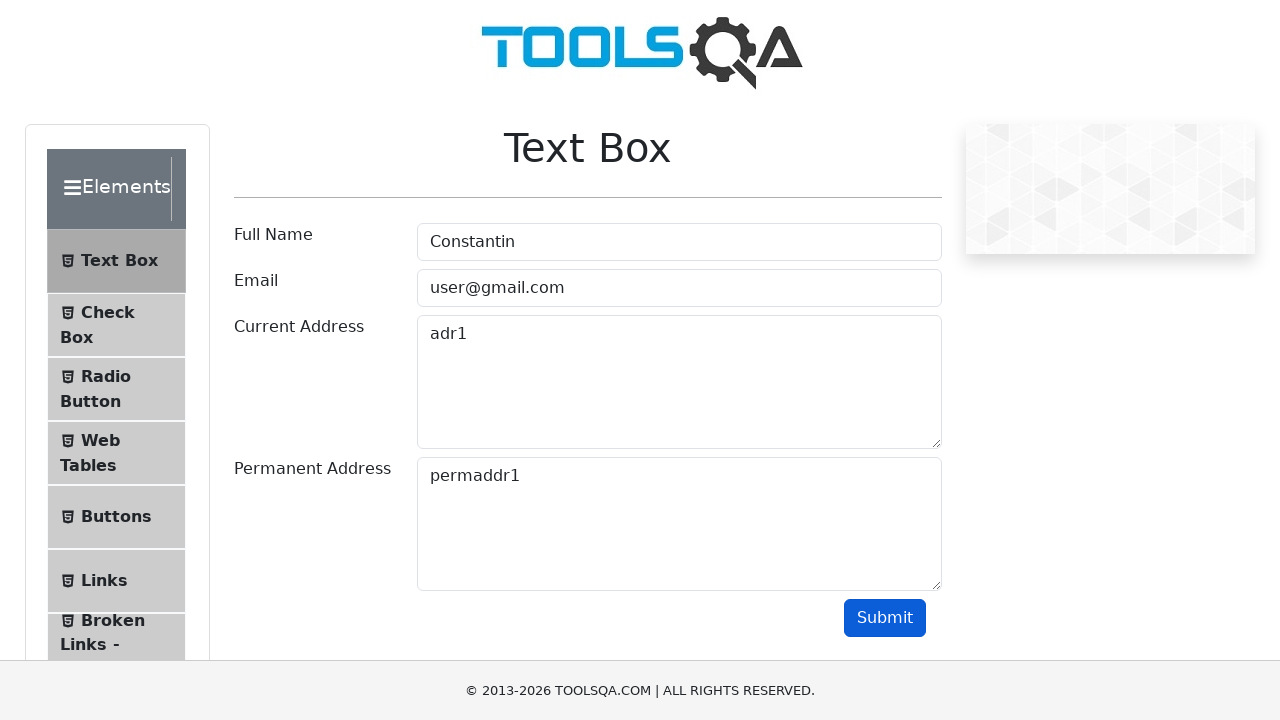

Verified that entered current address 'adr1' appears in results
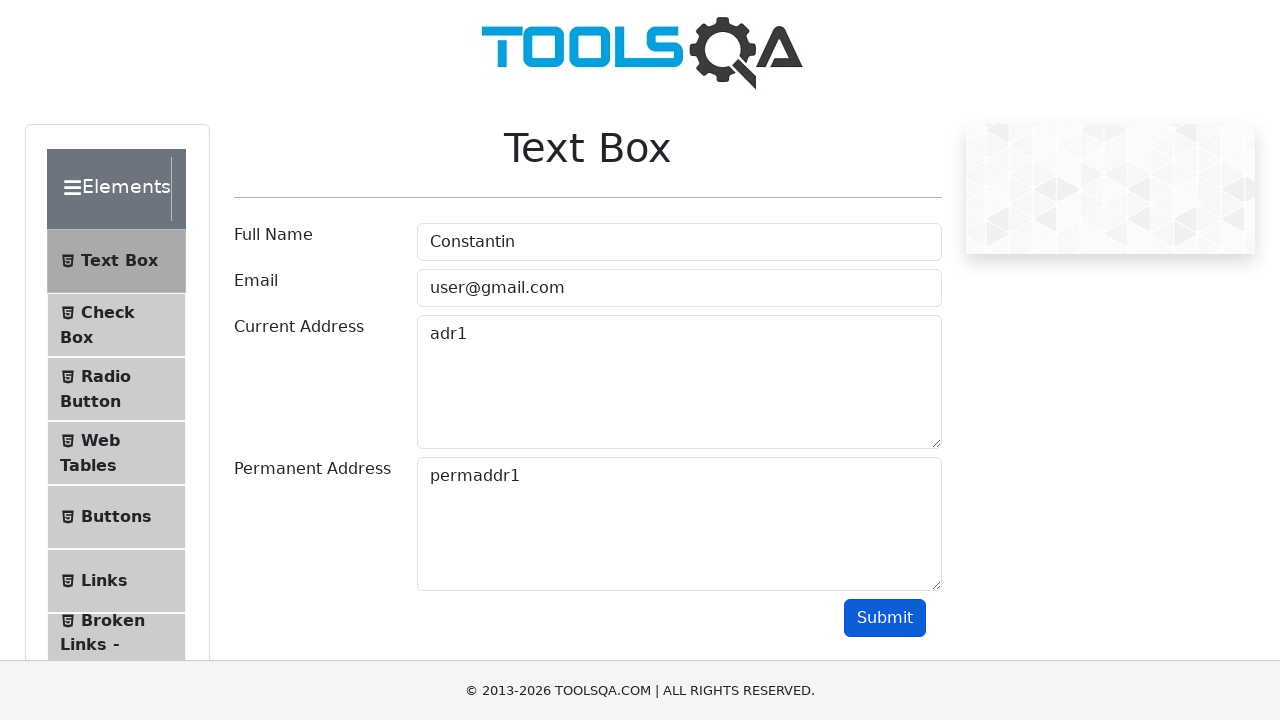

Verified that entered permanent address 'permaddr1' appears in results
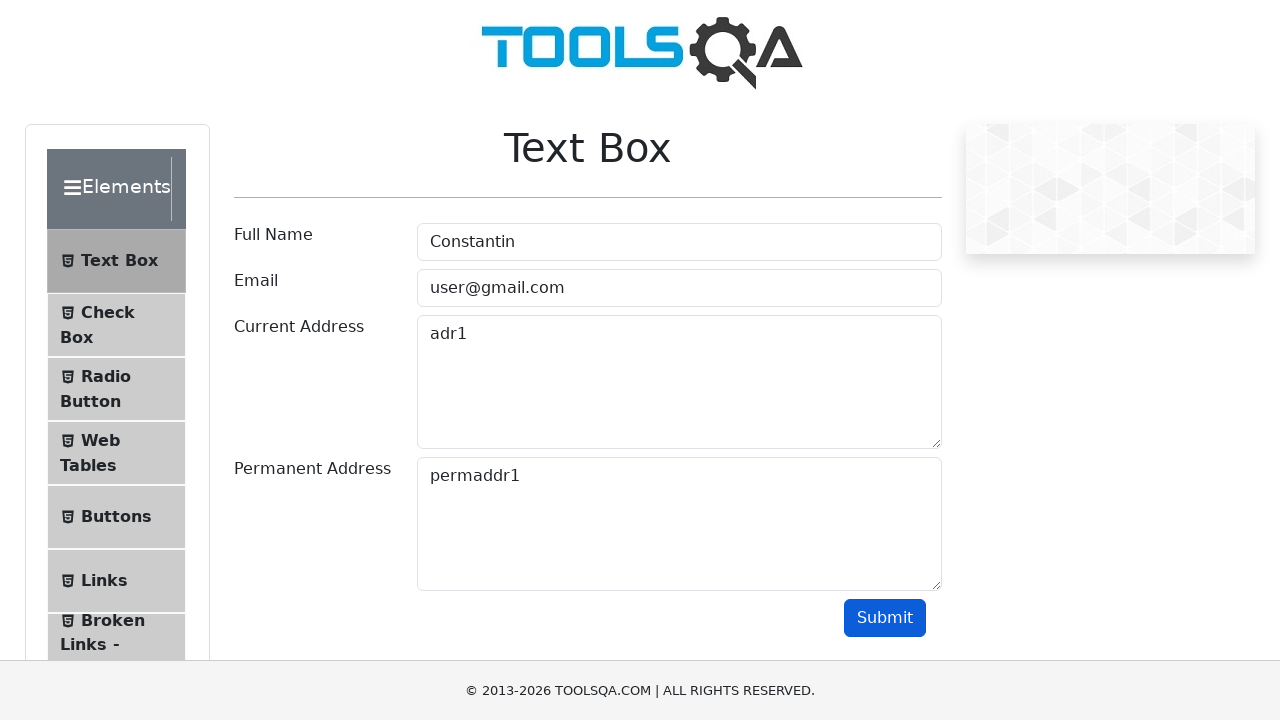

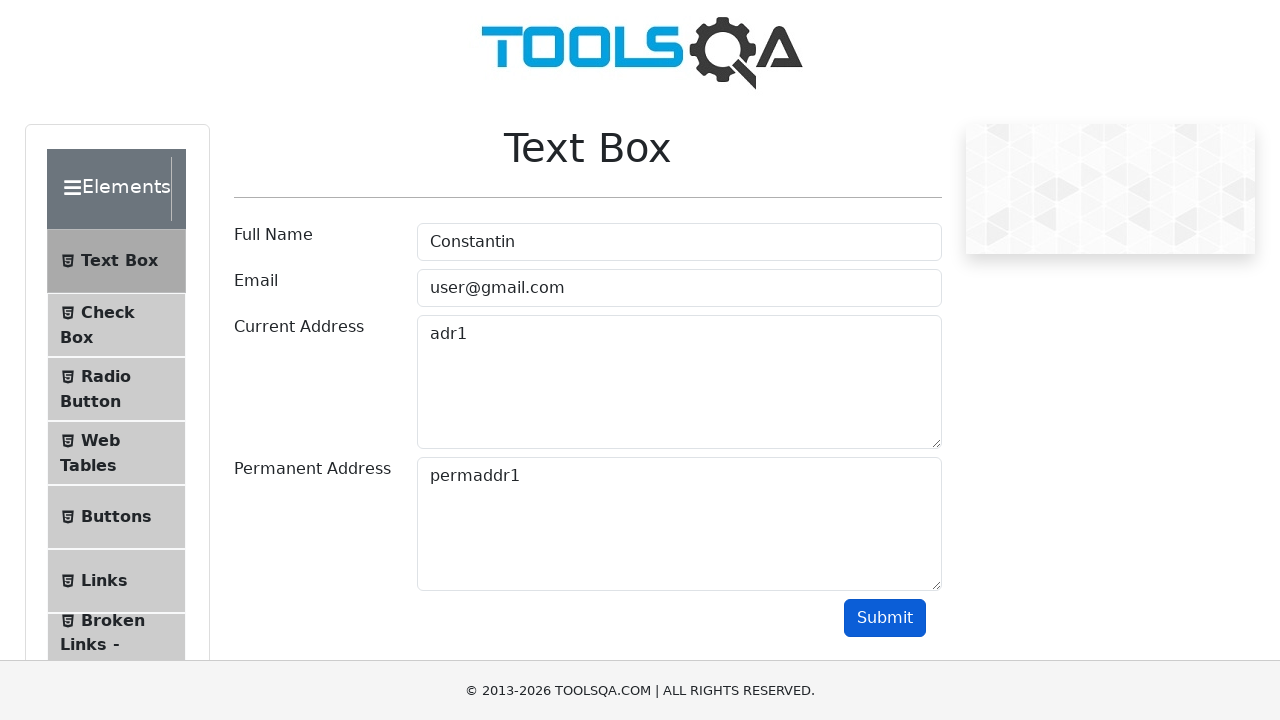